Tests double click functionality by double-clicking a button and verifying the double click message appears

Starting URL: https://demoqa.com/buttons

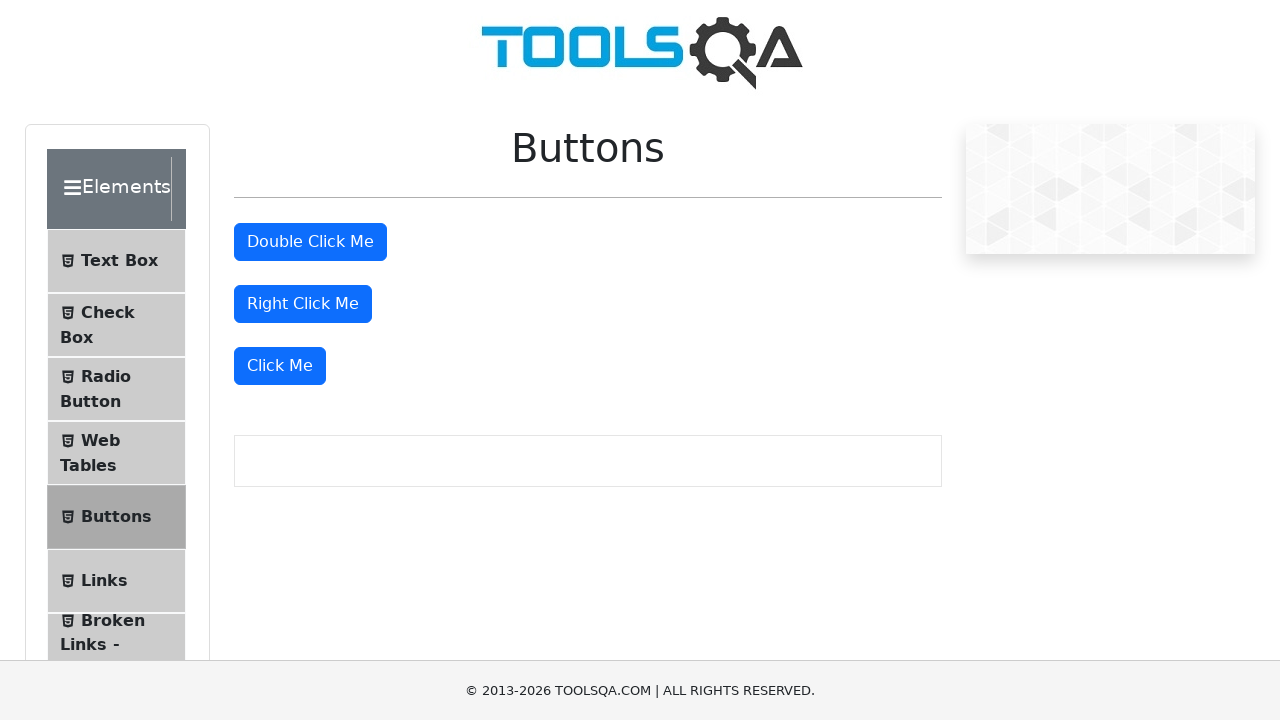

Double-clicked the 'Double Click Me' button at (310, 242) on xpath=//button[text()='Double Click Me']
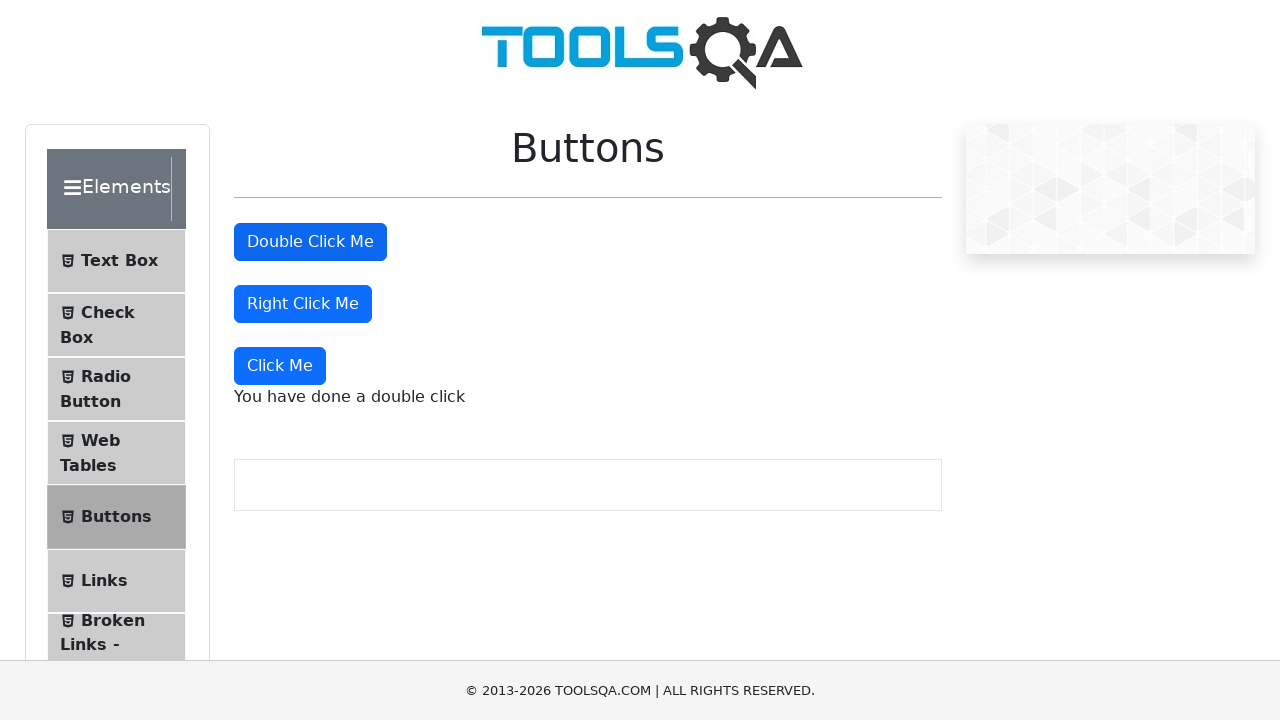

Waited for double click message to appear
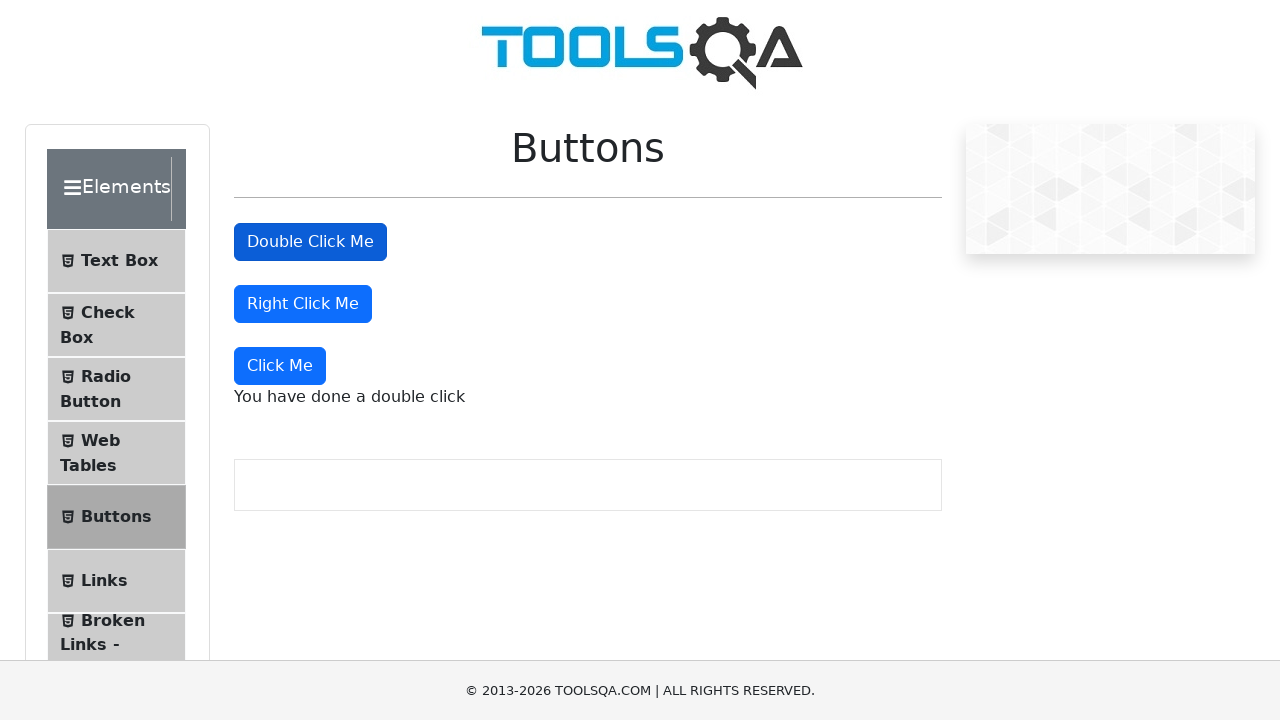

Retrieved double click message text content
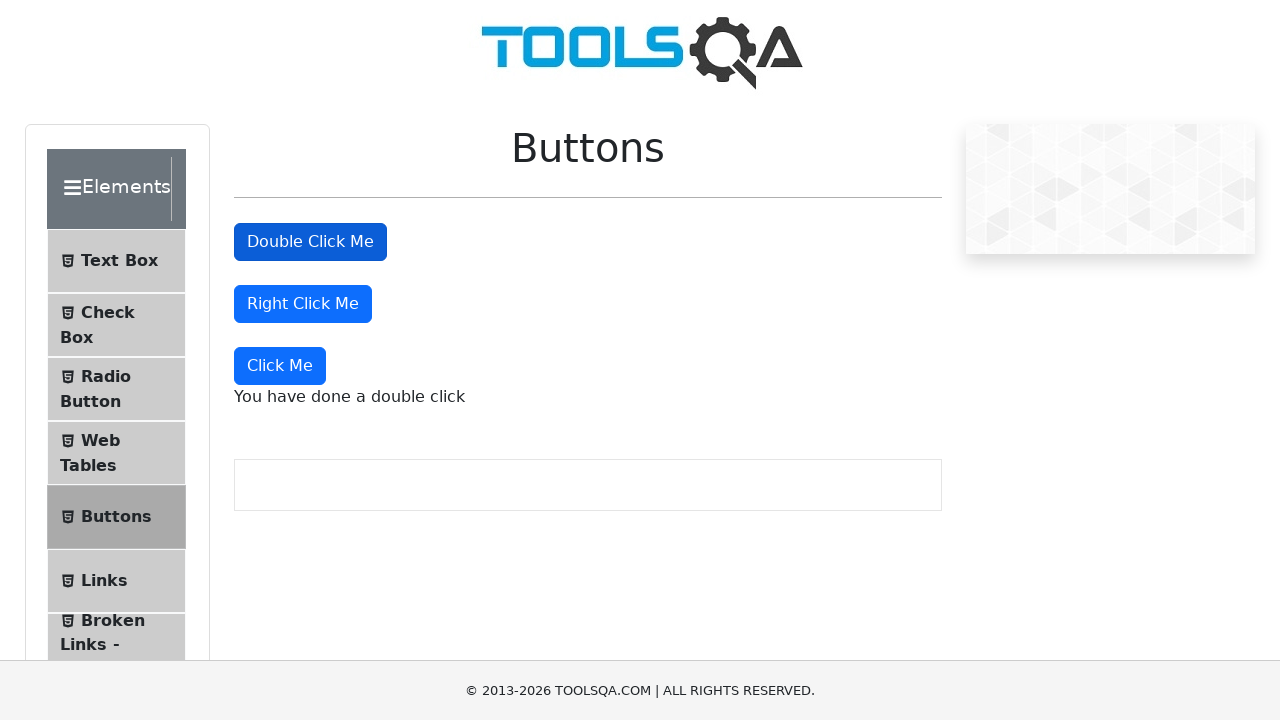

Verified double click message displays 'You have done a double click'
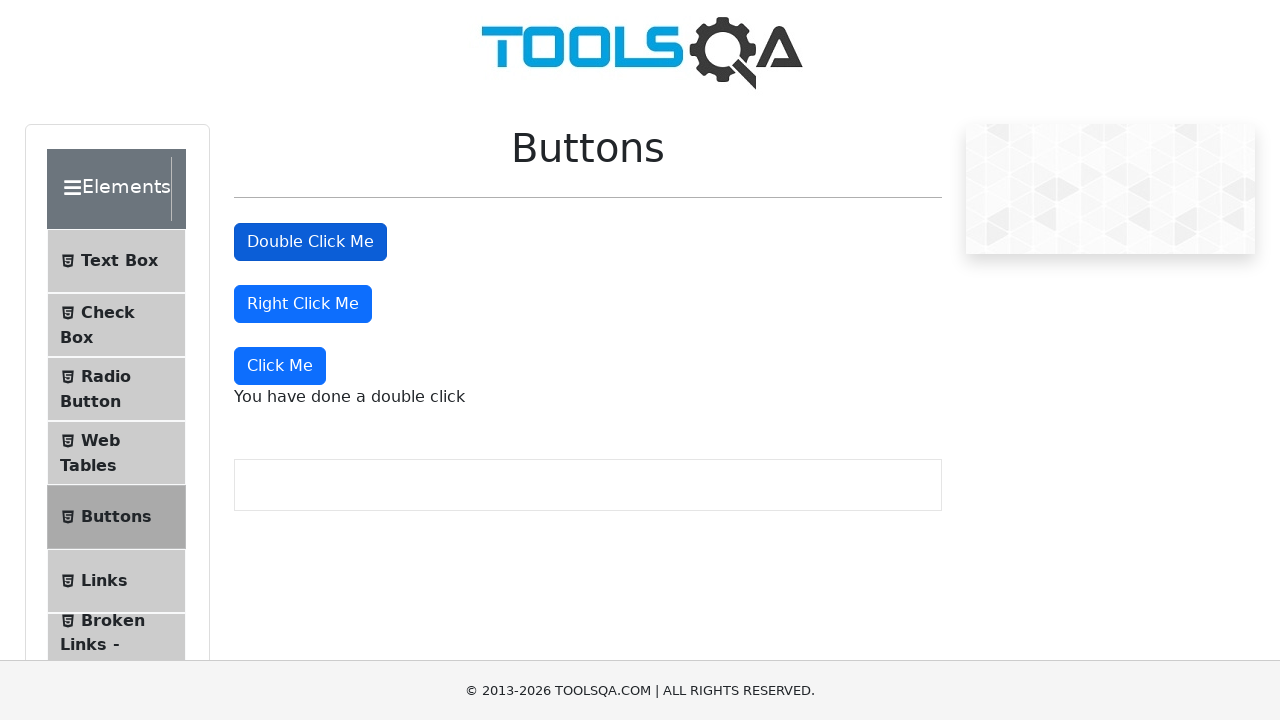

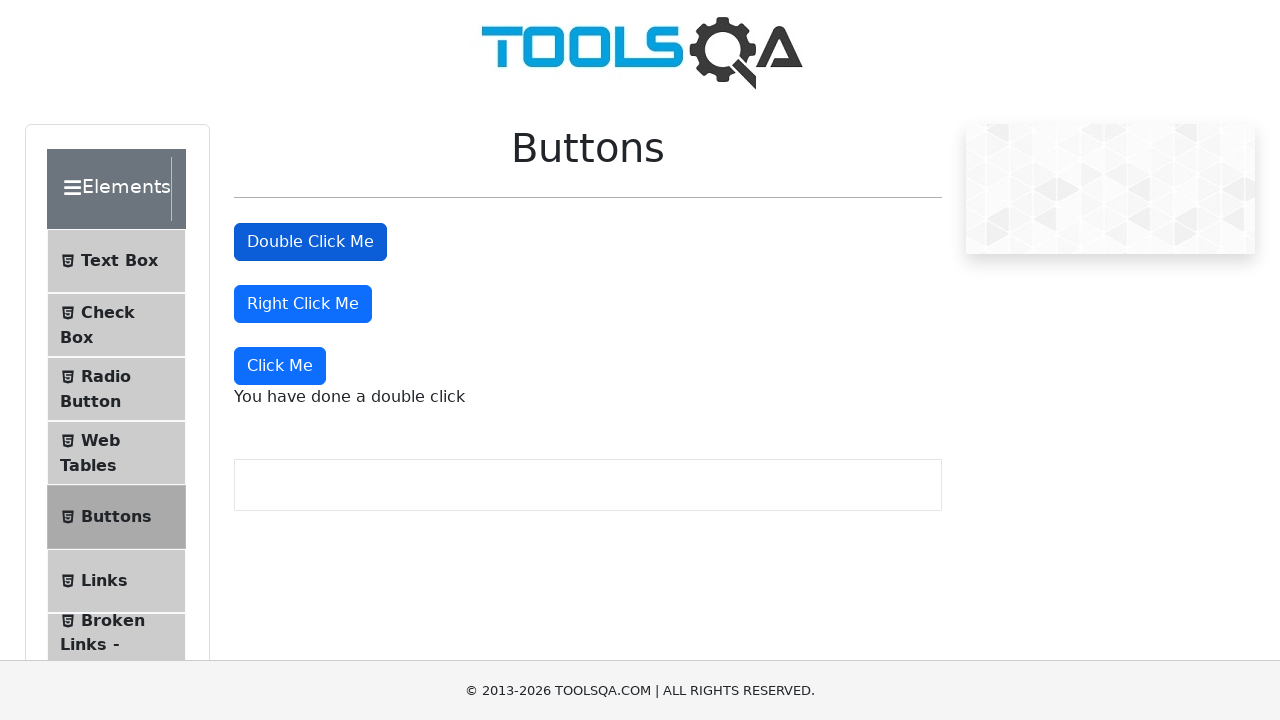